Tests a registration form by filling in various fields including name, address, email, phone, gender, hobbies, skills, country, date of birth, and password fields.

Starting URL: http://demo.automationtesting.in/Register.html

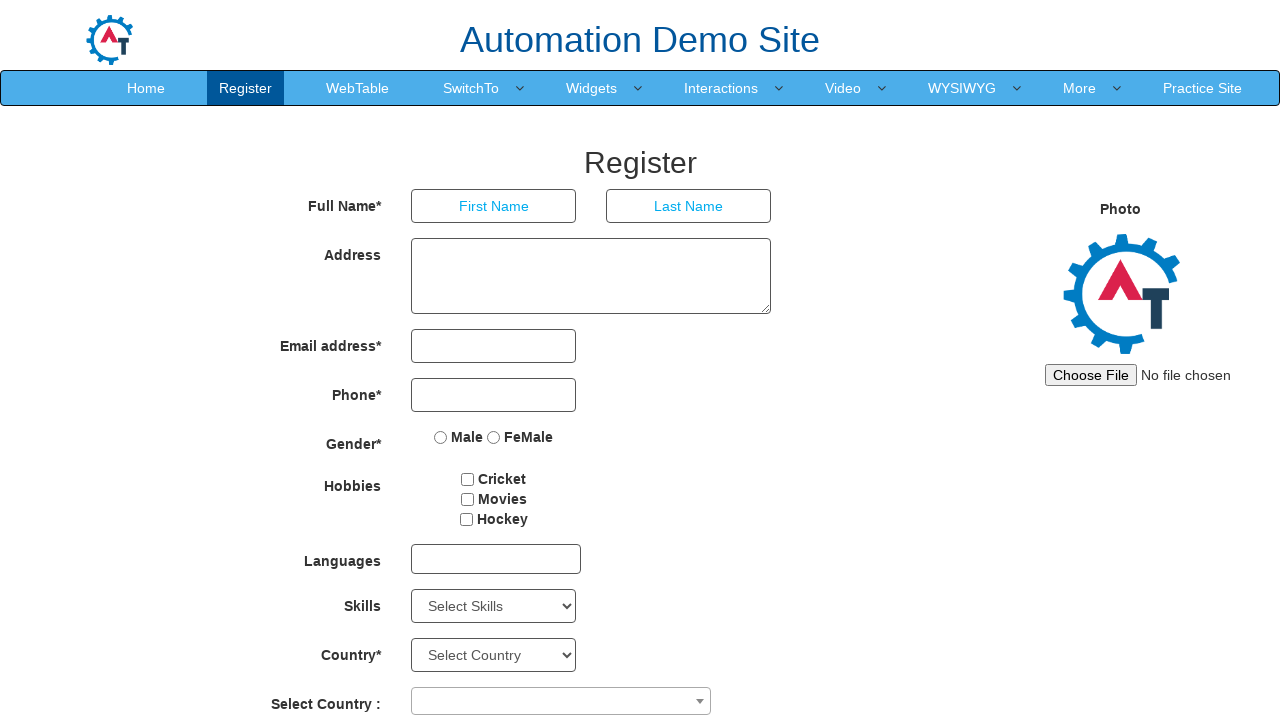

Filled first name field with 'John' on //input[@placeholder='First Name']
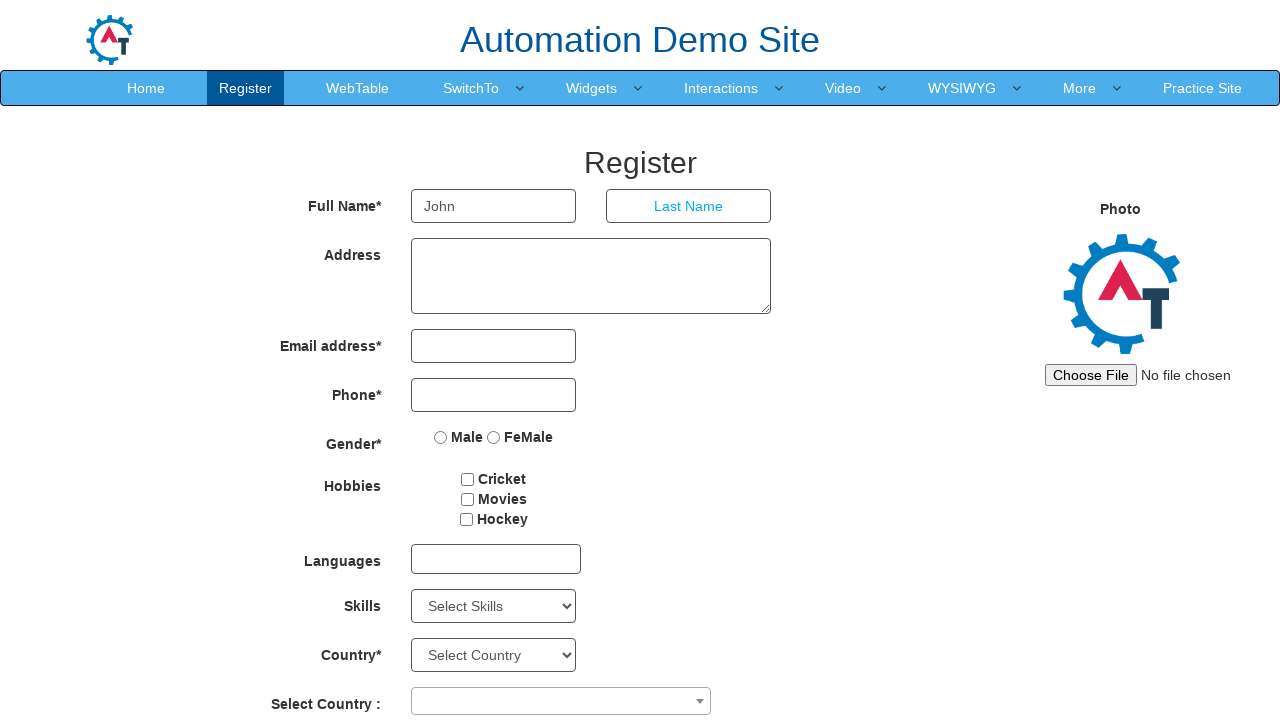

Filled last name field with 'Smith' on //input[@placeholder='Last Name']
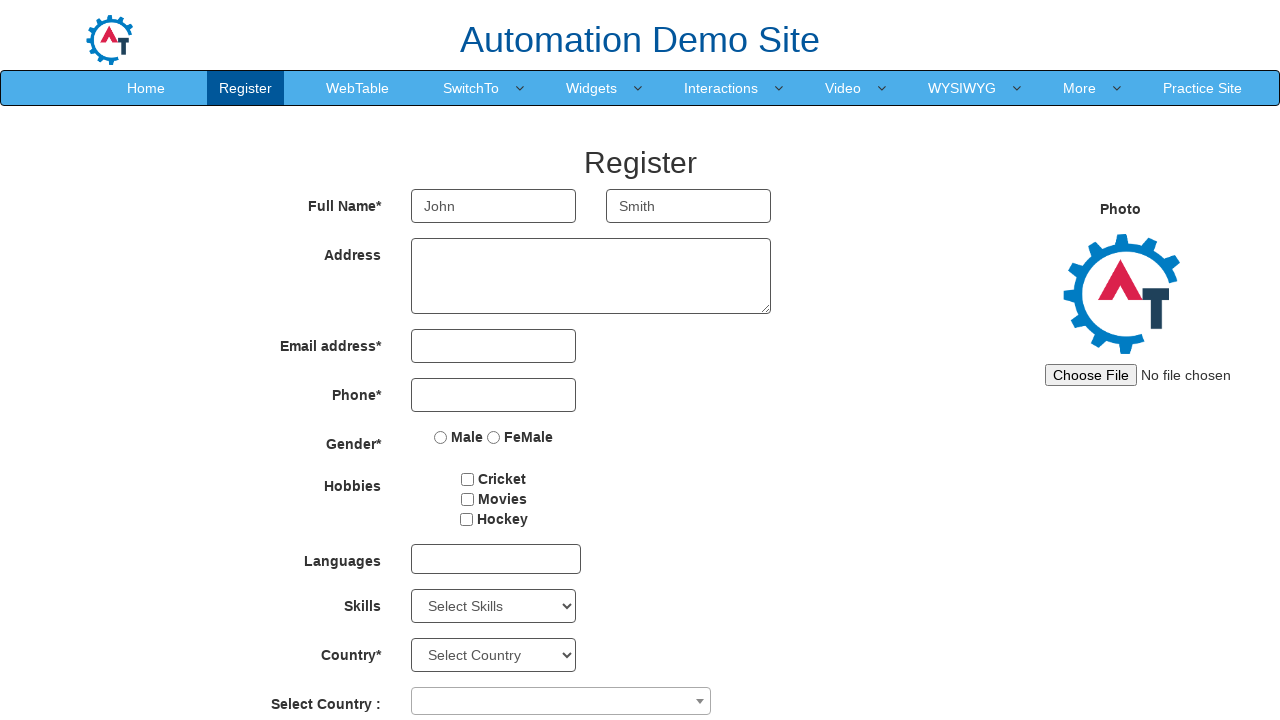

Filled address field with '123 Main Street, New York, NY' on //textarea[@ng-model='Adress']
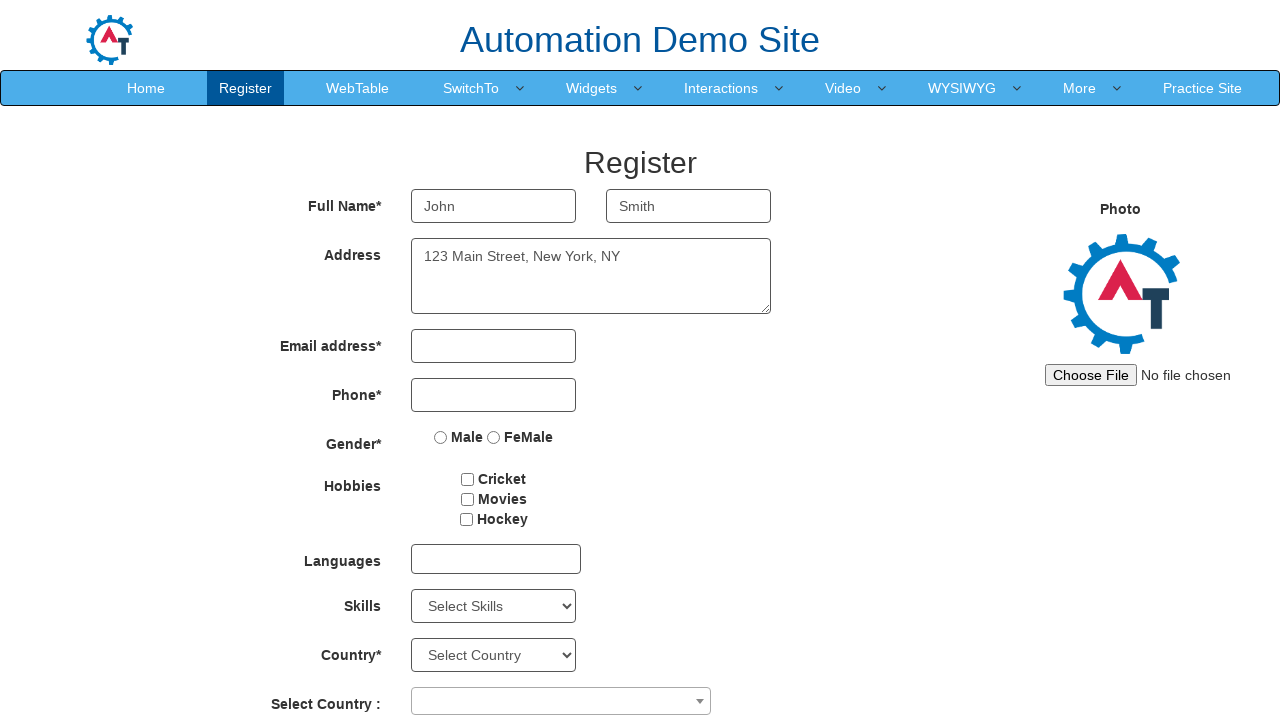

Filled email field with 'john.smith@example.com' on //input[@type='email']
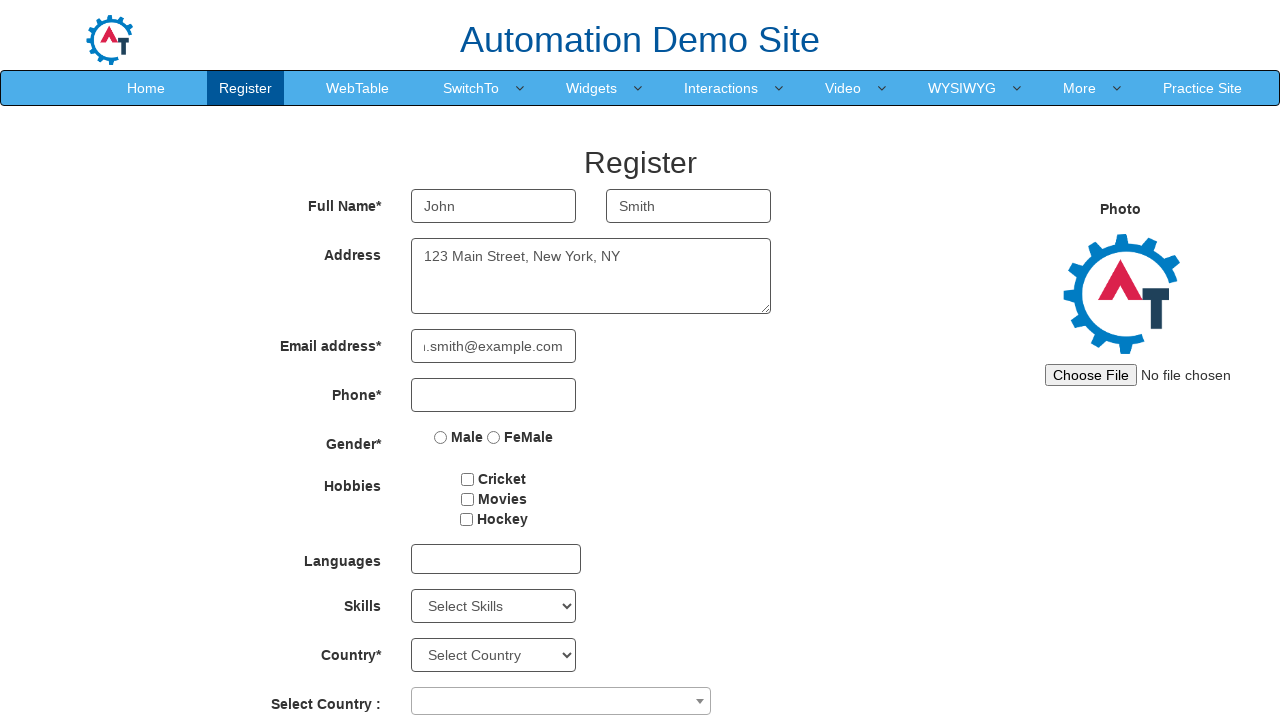

Filled phone number field with '5551234567' on //input[@type='tel']
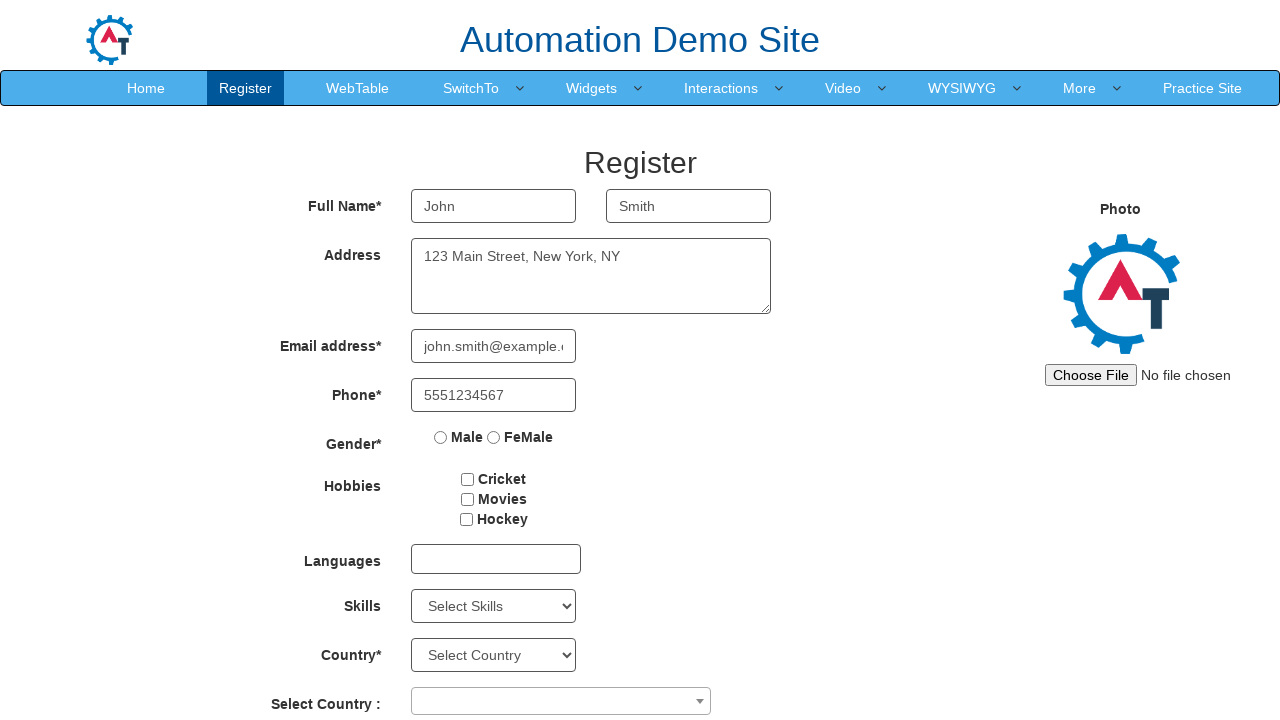

Selected Female gender option at (494, 437) on xpath=//input[@value='FeMale']
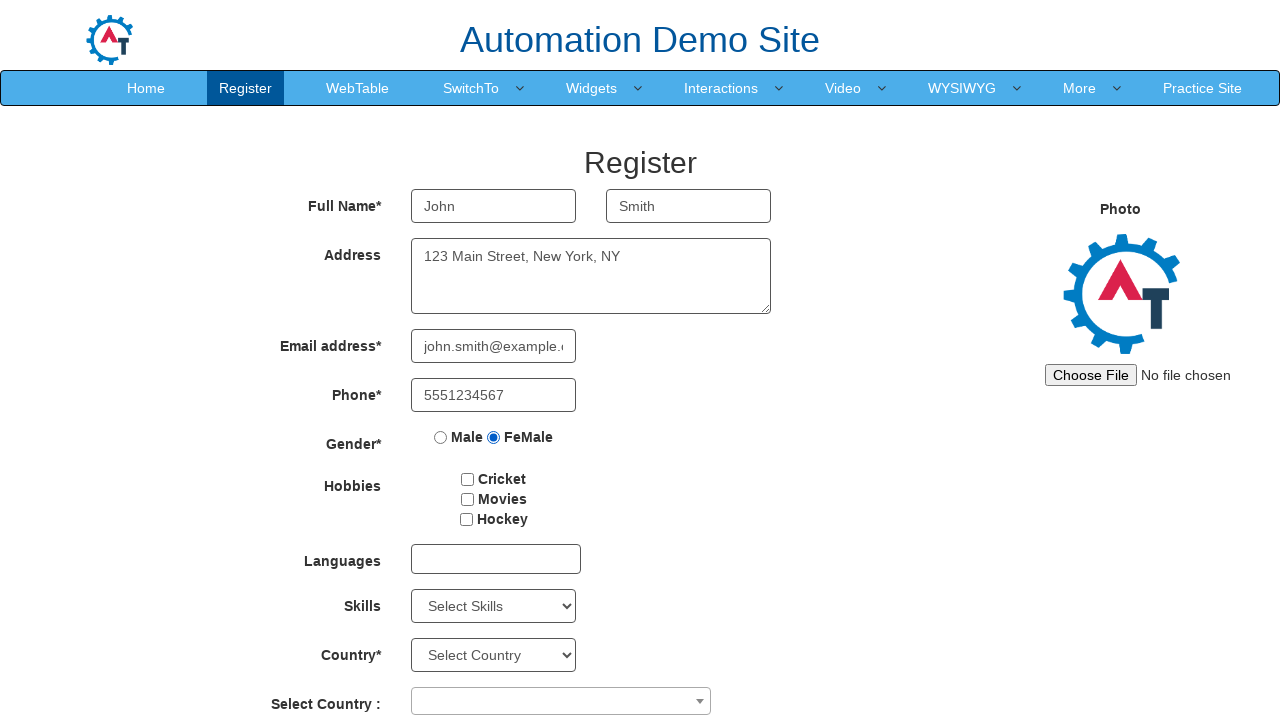

Selected hobby checkbox at (467, 499) on #checkbox2
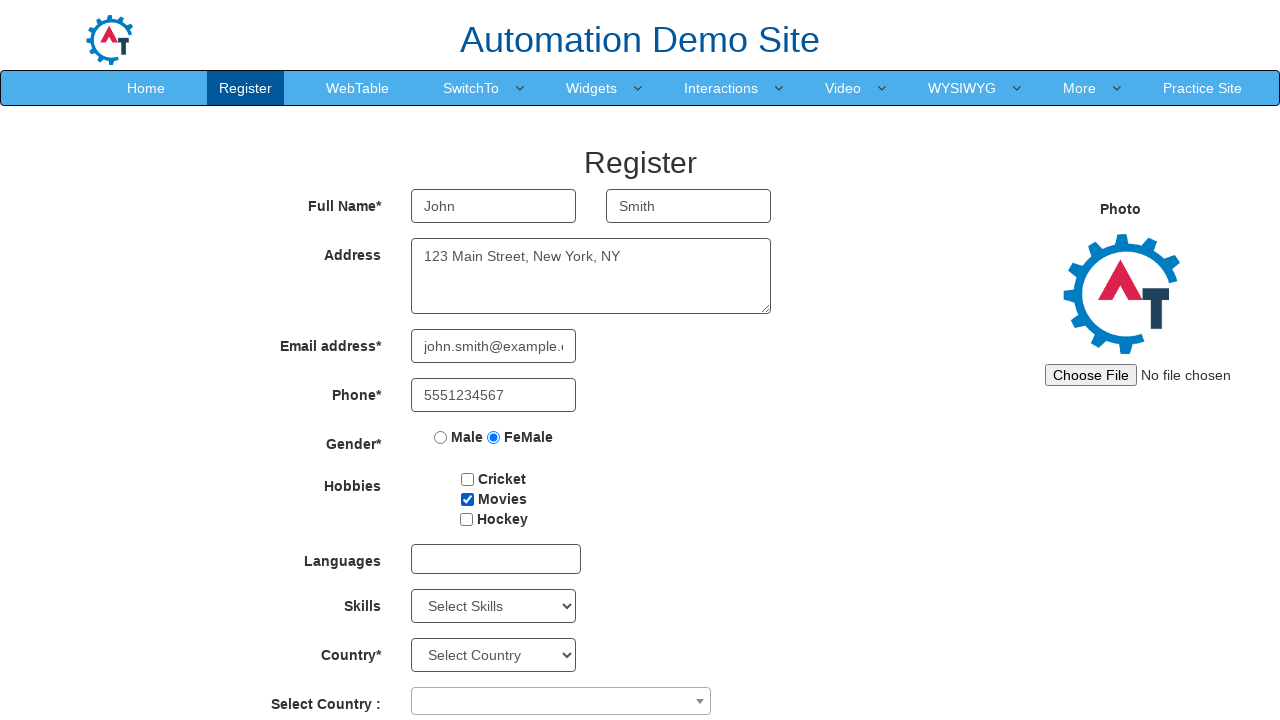

Selected 'Android' from skills dropdown on #Skills
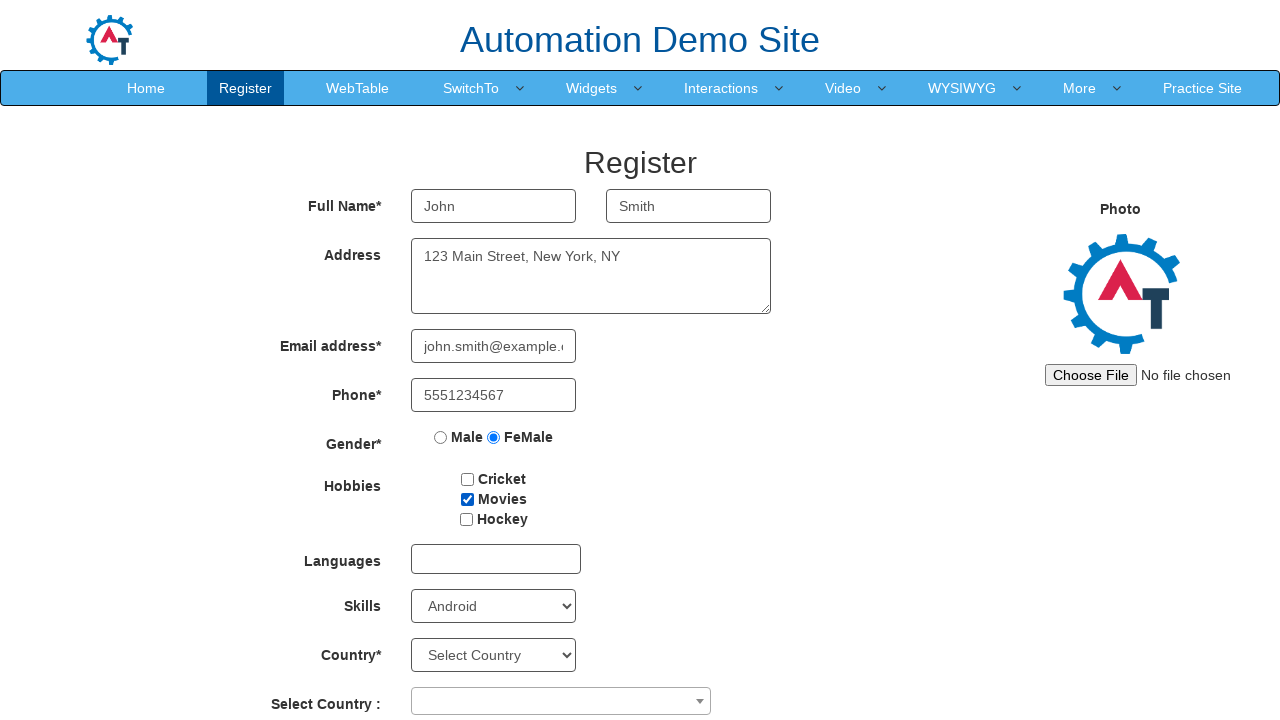

Clicked on country dropdown at (561, 701) on xpath=//span[@aria-labelledby='select2-country-container']
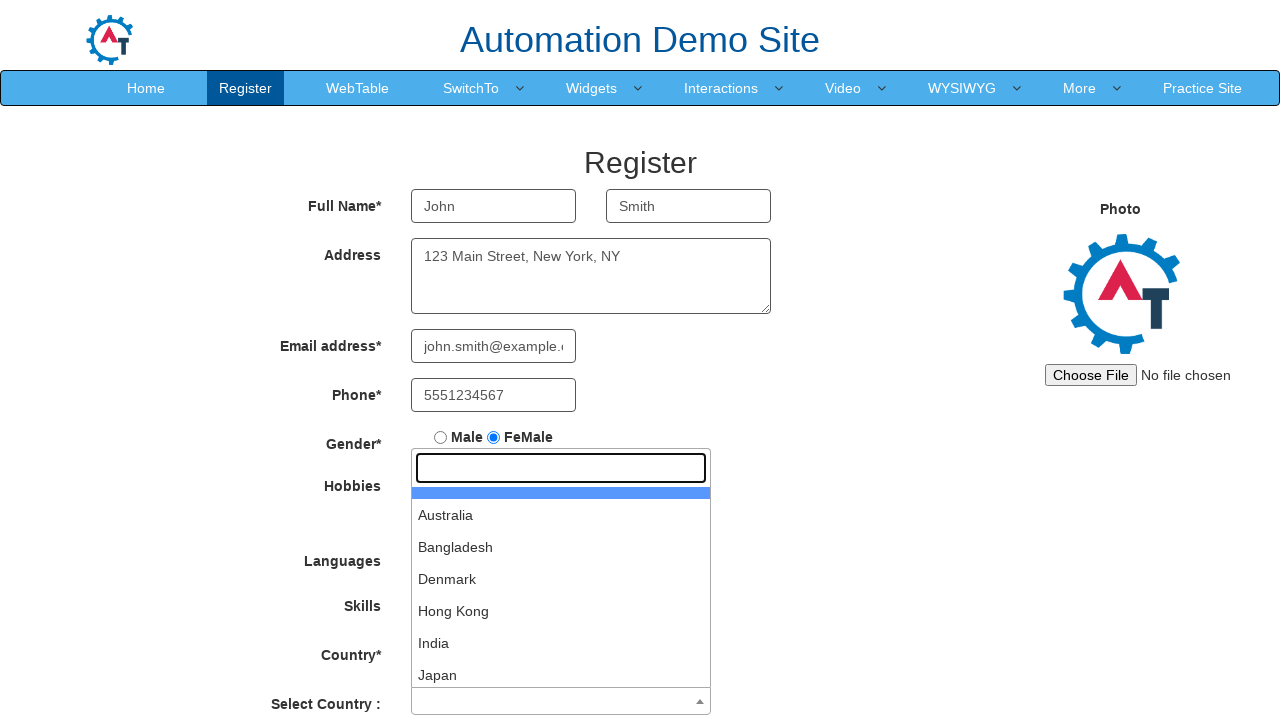

Pressed ArrowDown to navigate country options
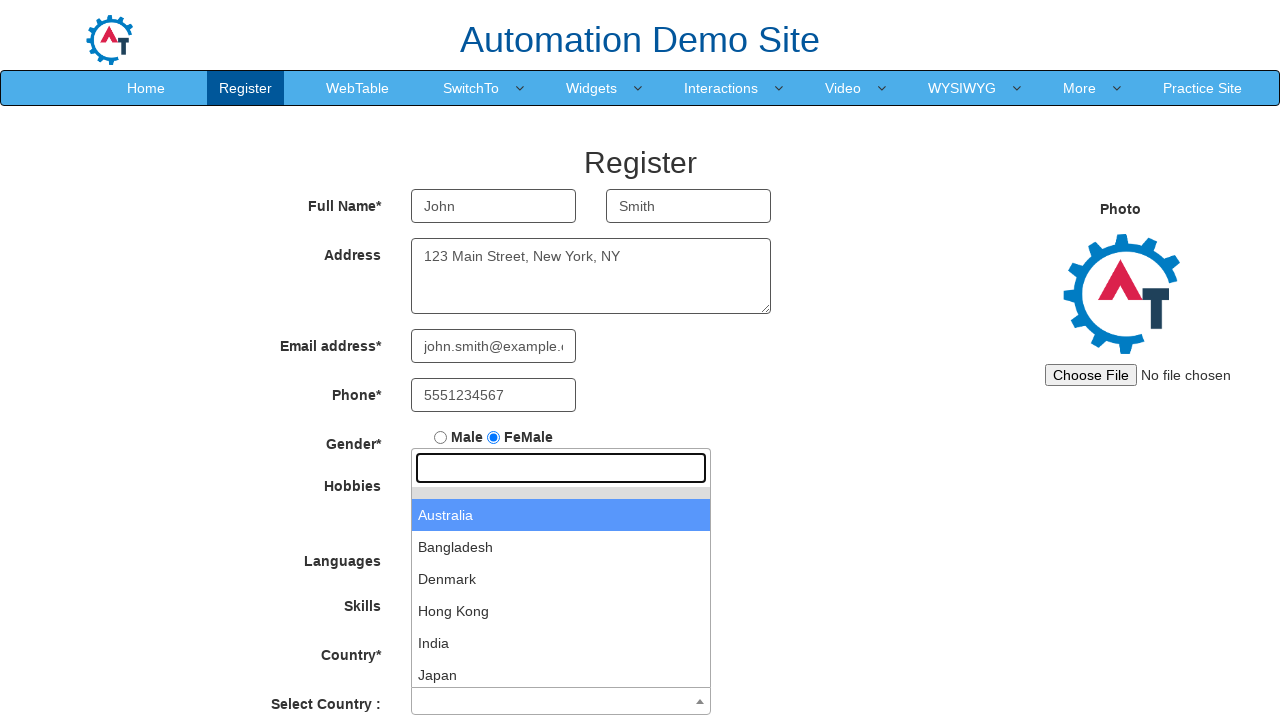

Pressed Enter to select country option
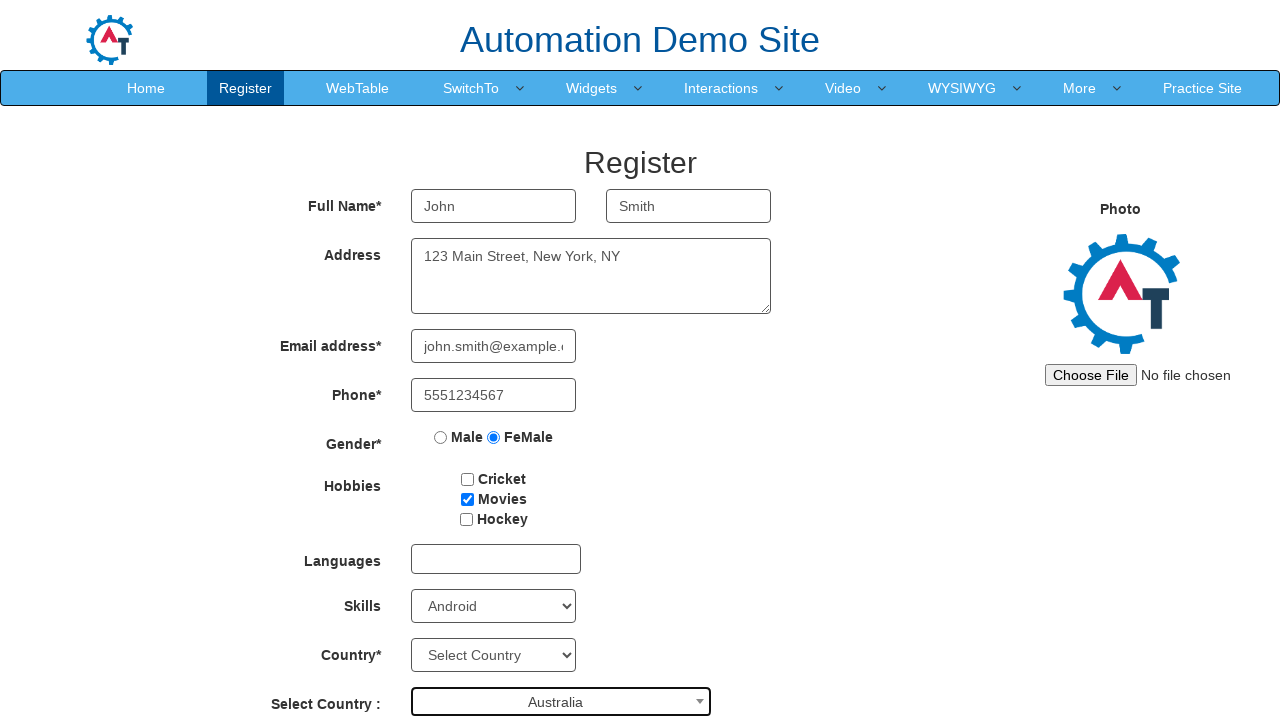

Selected year of birth '1916' on #yearbox
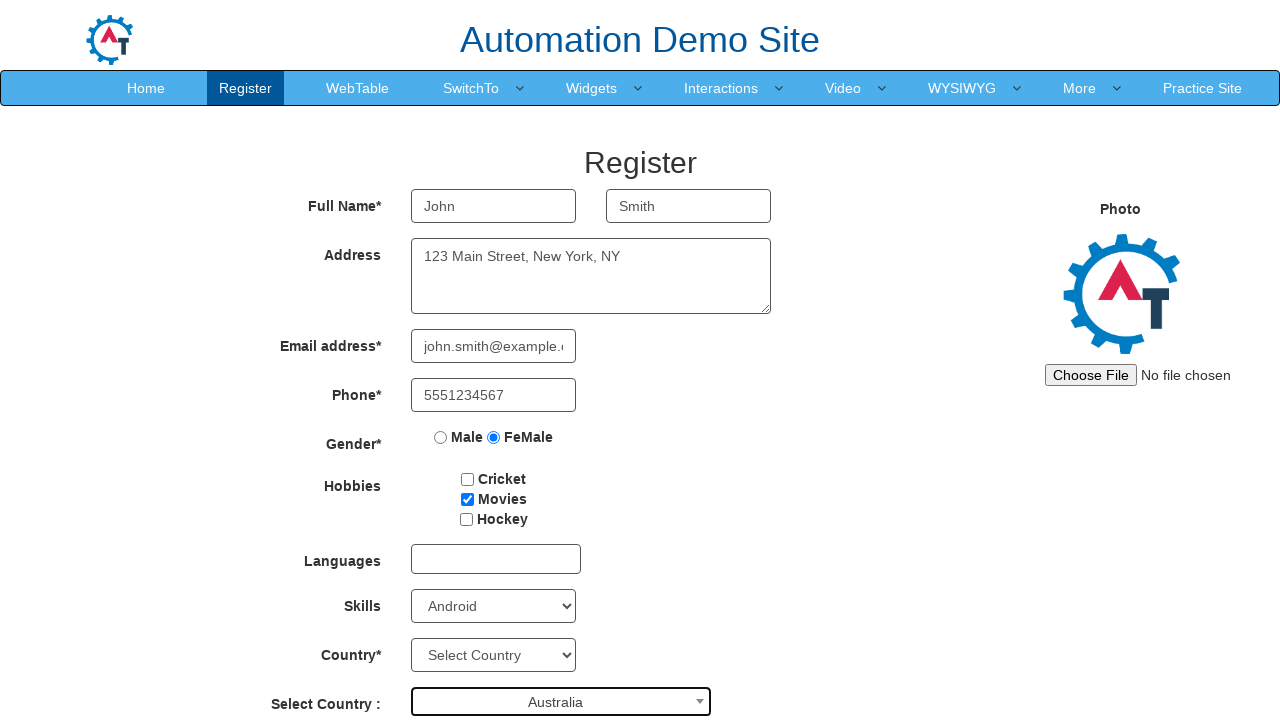

Selected birth month 'January' on //select[@placeholder='Month']
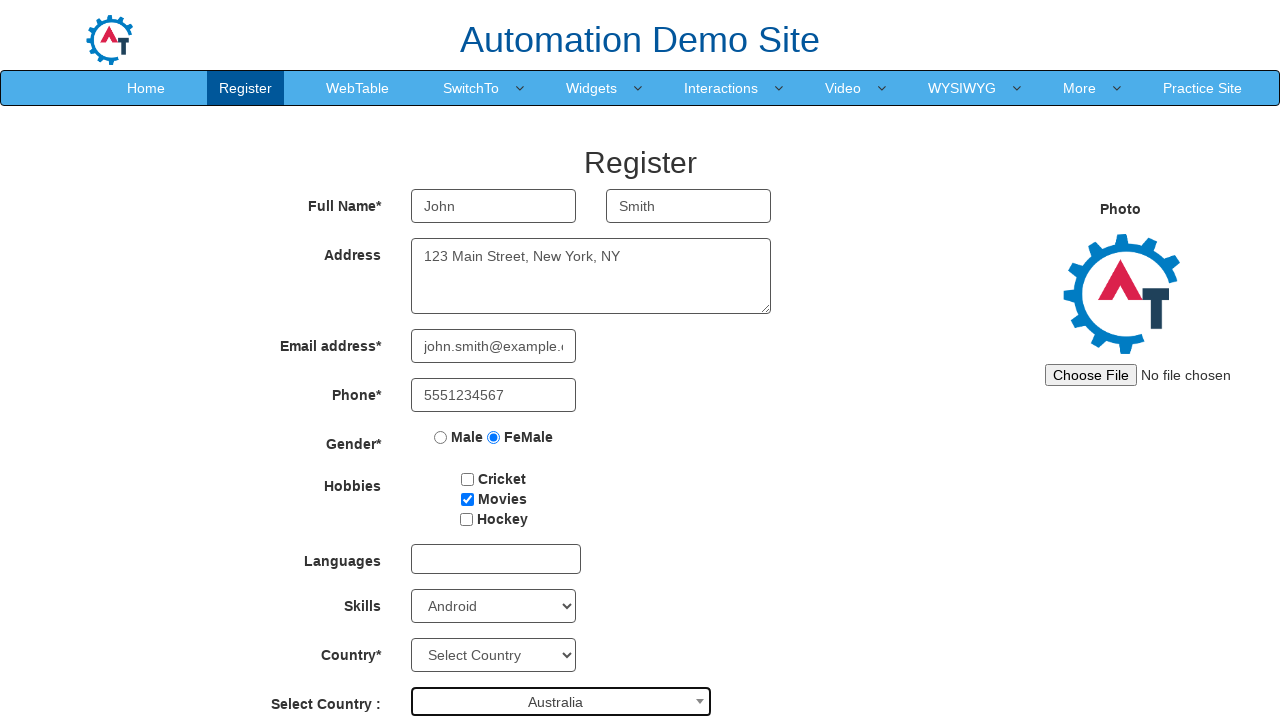

Selected birth day '2' on #daybox
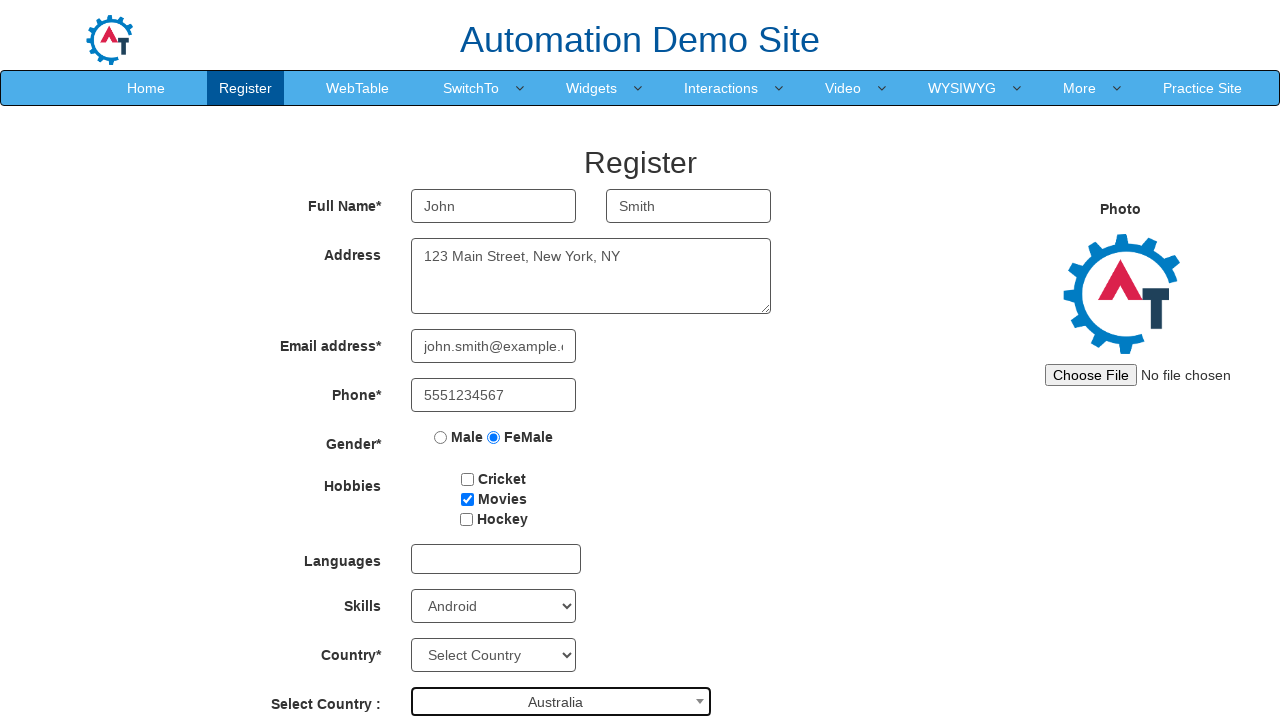

Filled password field on #firstpassword
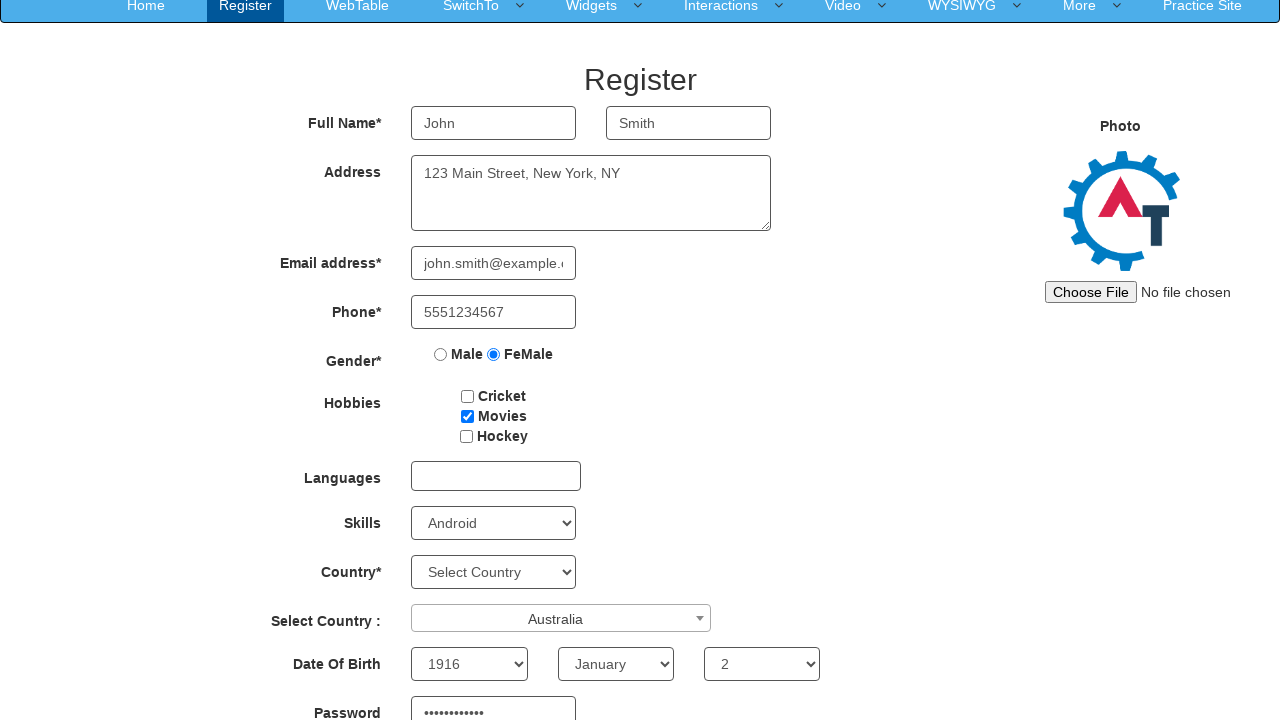

Filled confirm password field on #secondpassword
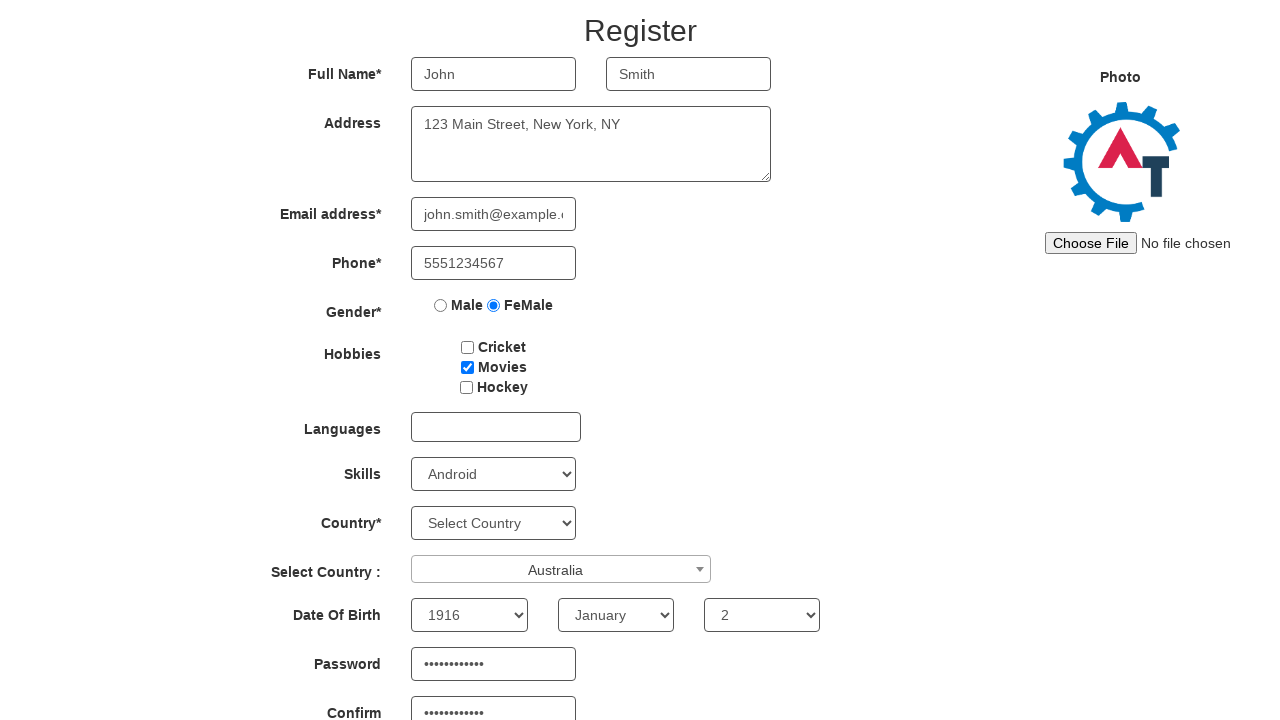

Clicked submit button to register at (572, 623) on #submitbtn
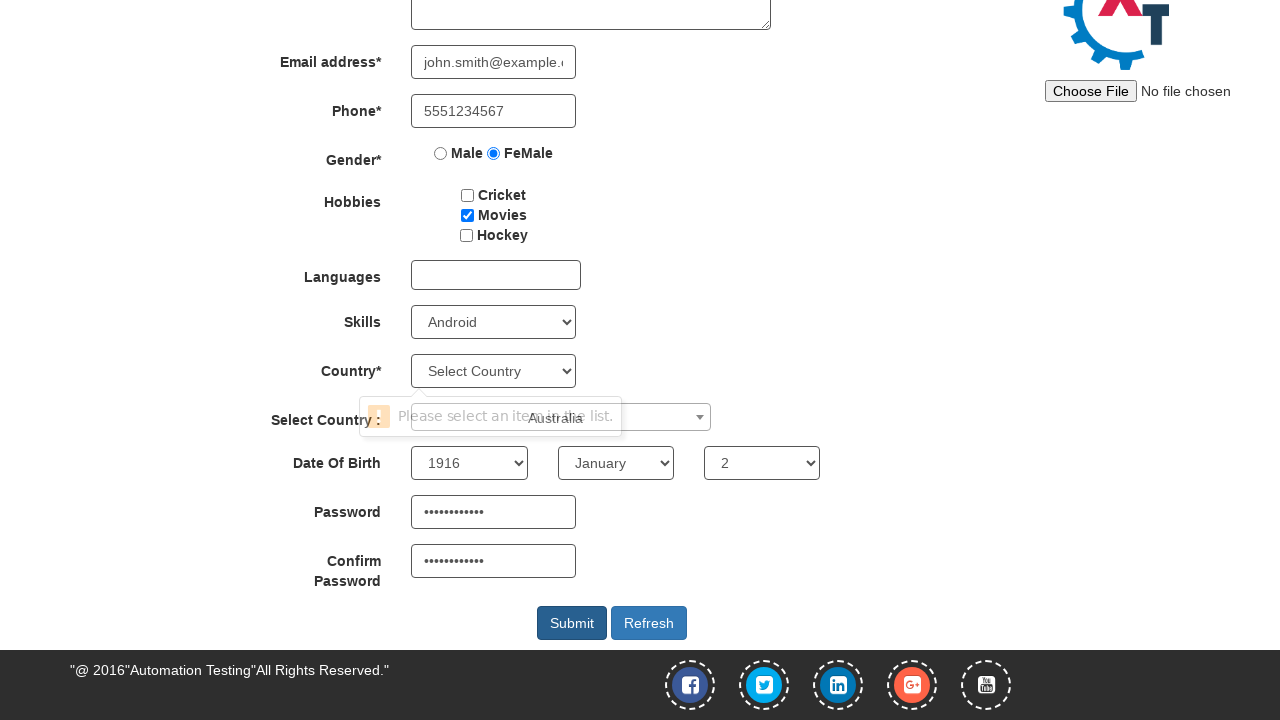

Page loaded after registration submission
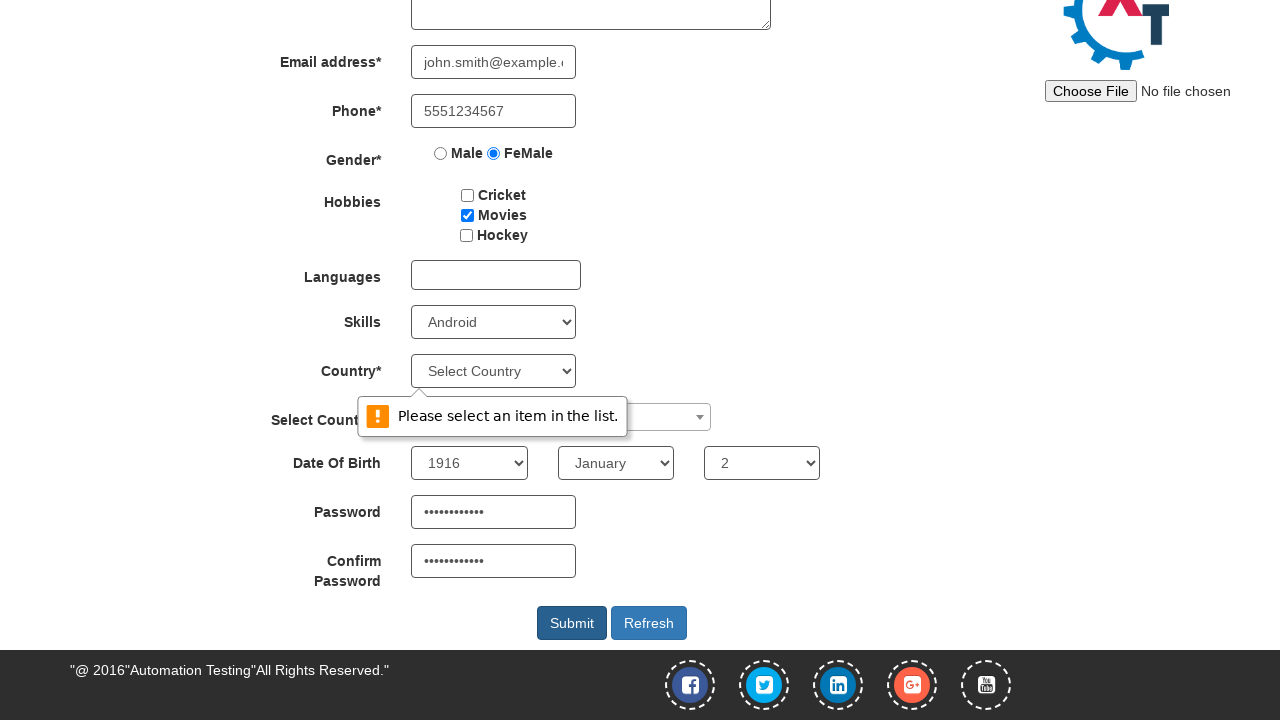

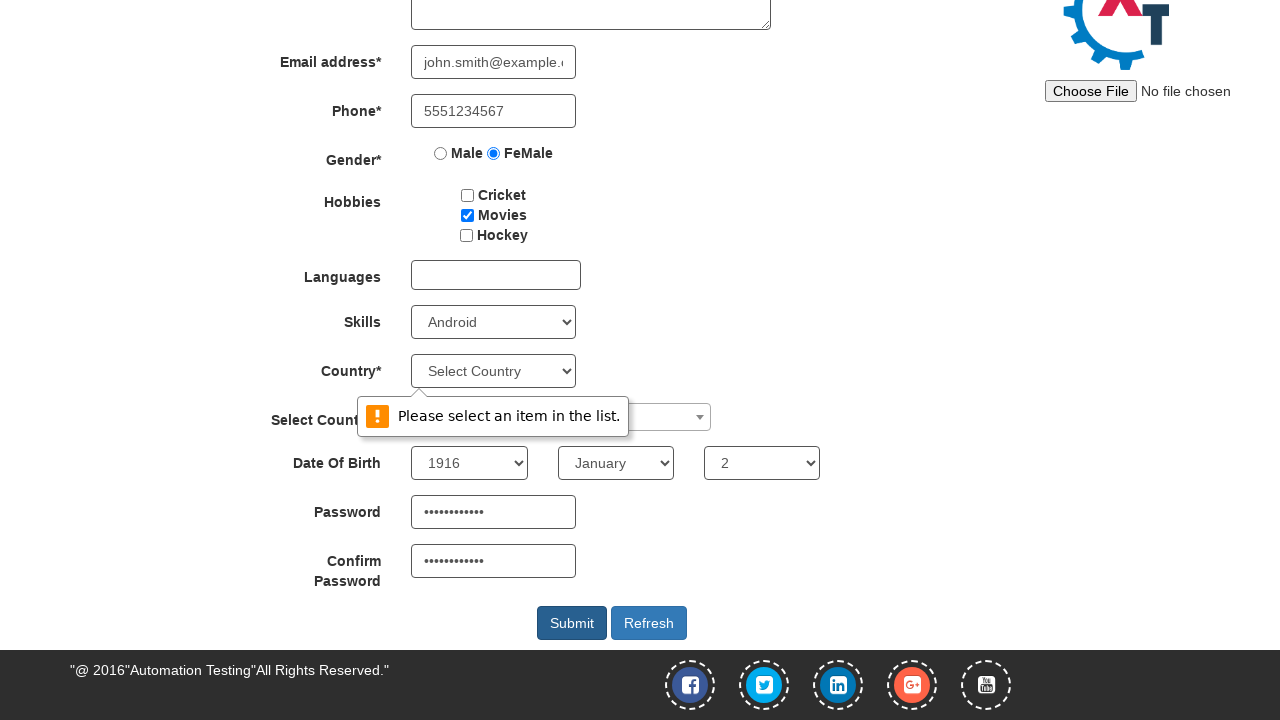